Tests the shopping cart functionality by adding a product to cart and clicking the checkout/buy button

Starting URL: https://bstackdemo.com/

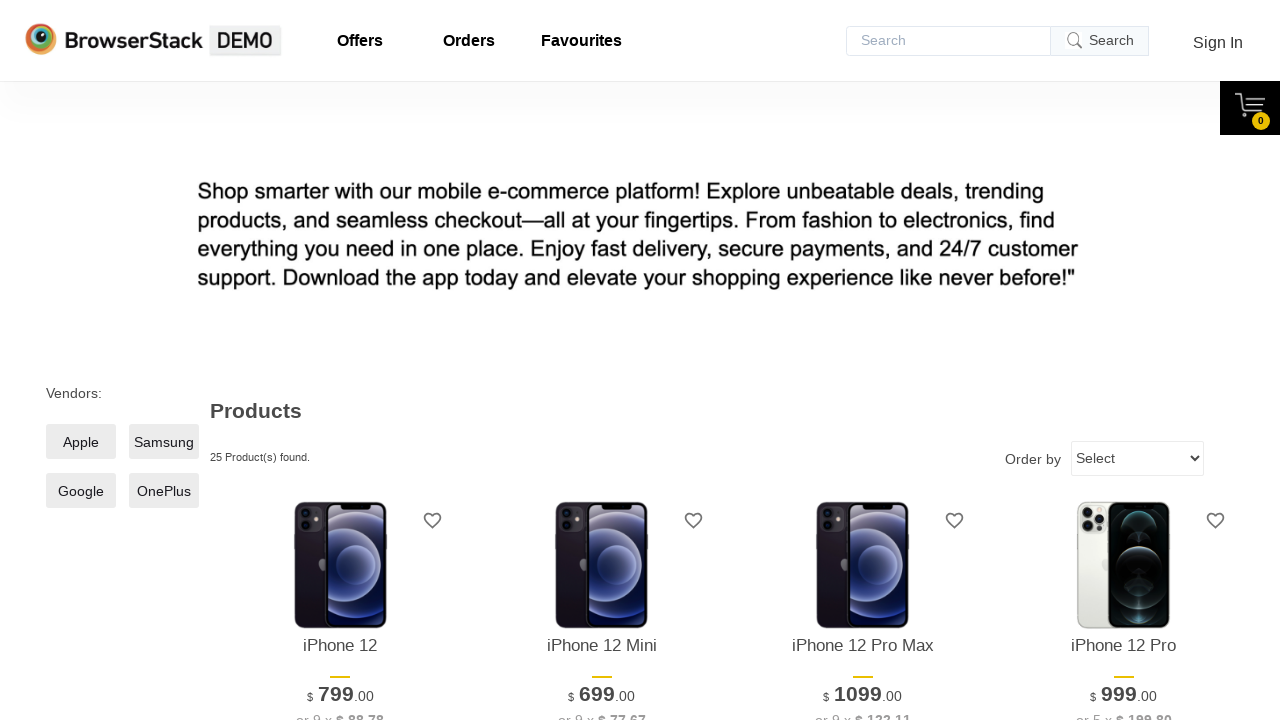

Clicked 'Add to cart' button for product #3 at (863, 361) on xpath=//div[@id='3']//div[@class='shelf-item__buy-btn'][normalize-space()='Add t
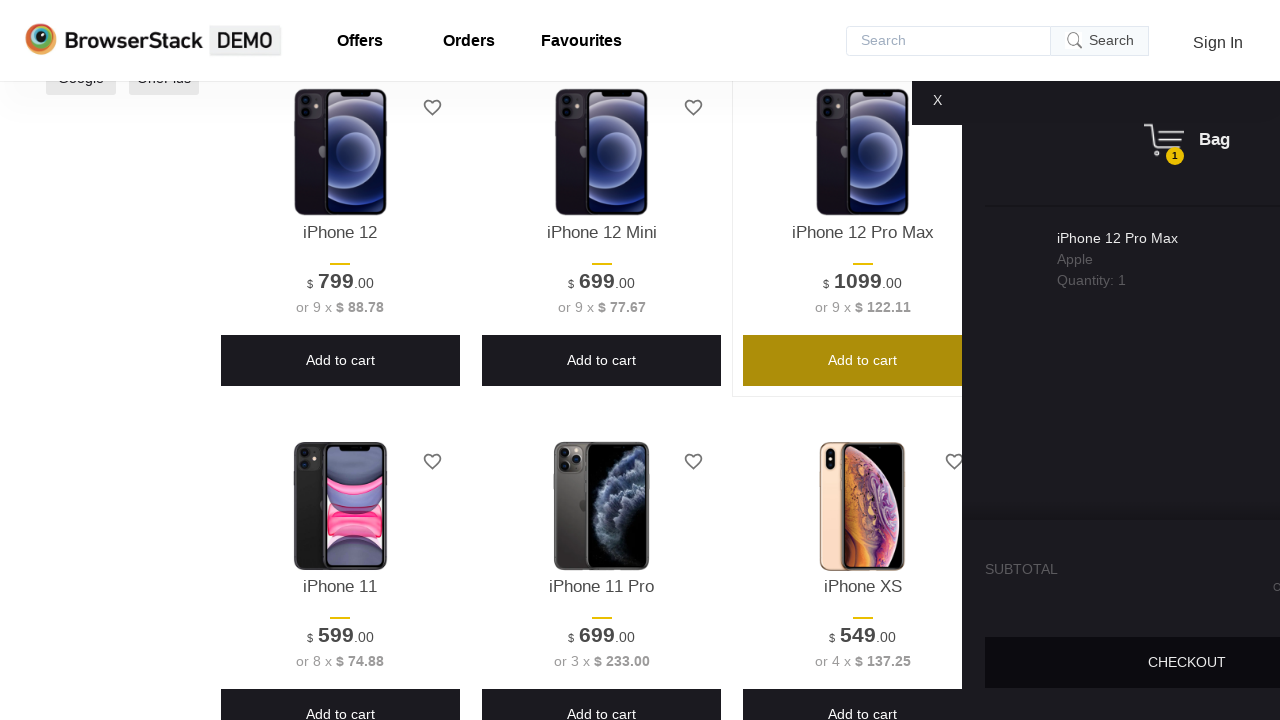

Buy button appeared in shopping cart
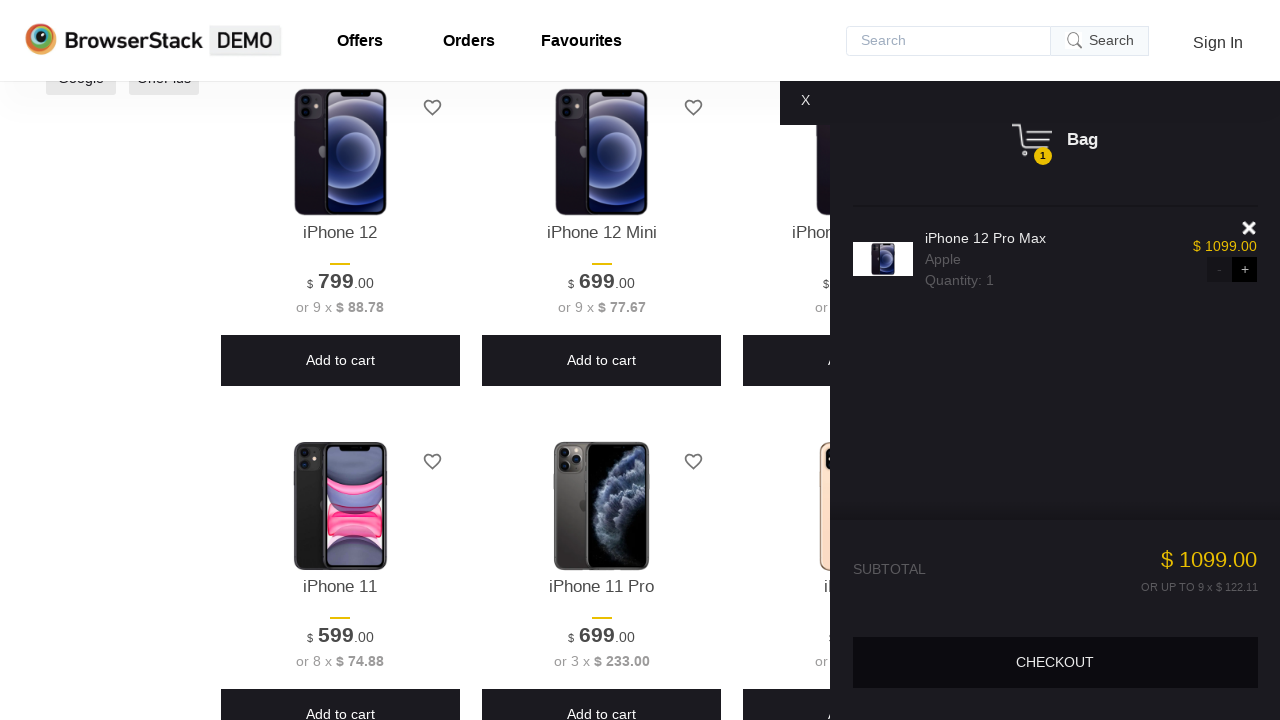

Clicked checkout/buy button to complete purchase at (1055, 662) on xpath=//div[@class='buy-btn']
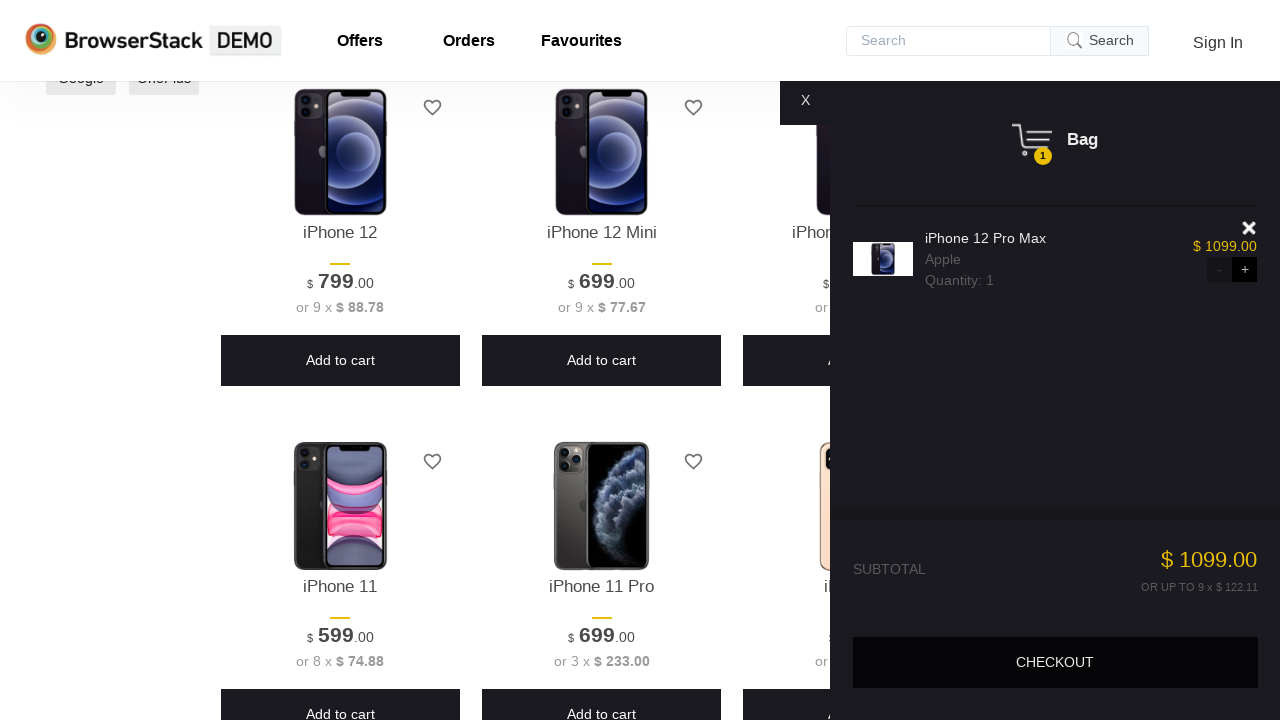

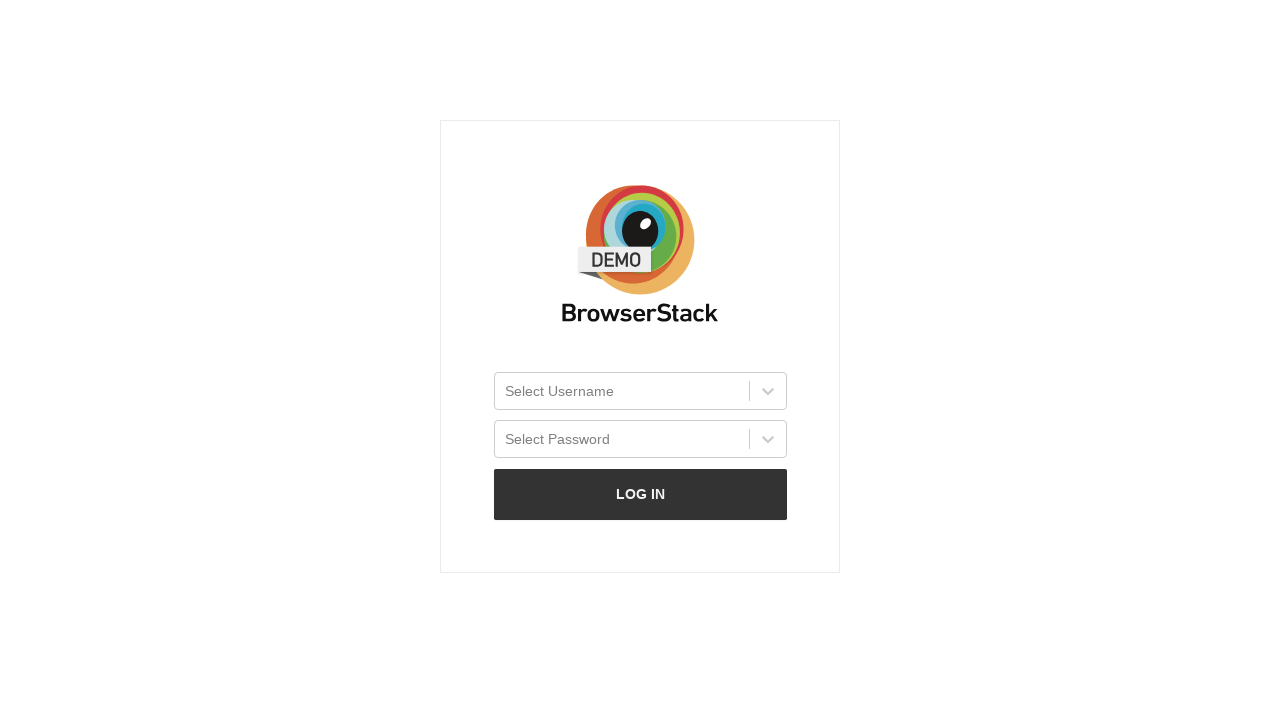